Tests alert handling by double-clicking a button that triggers a JavaScript alert popup.

Starting URL: https://only-testing-blog.blogspot.com/2014/09/selectable.html

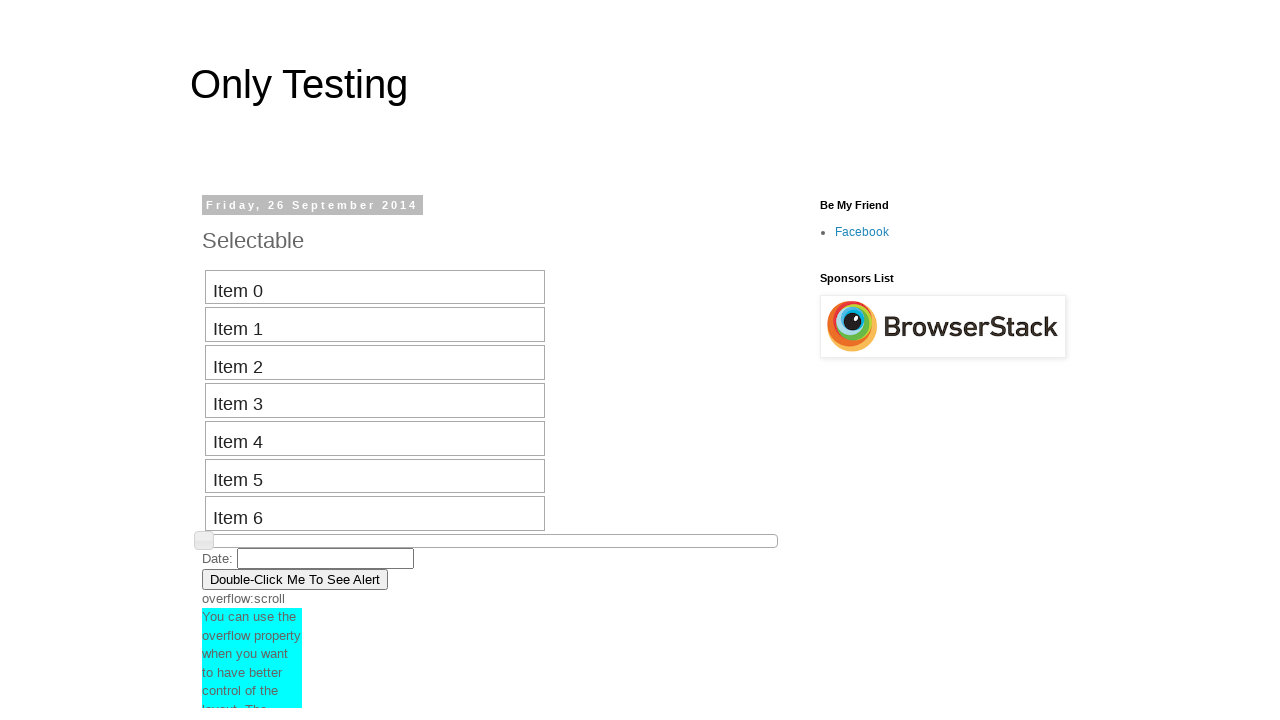

Located button element with ondblclick handler
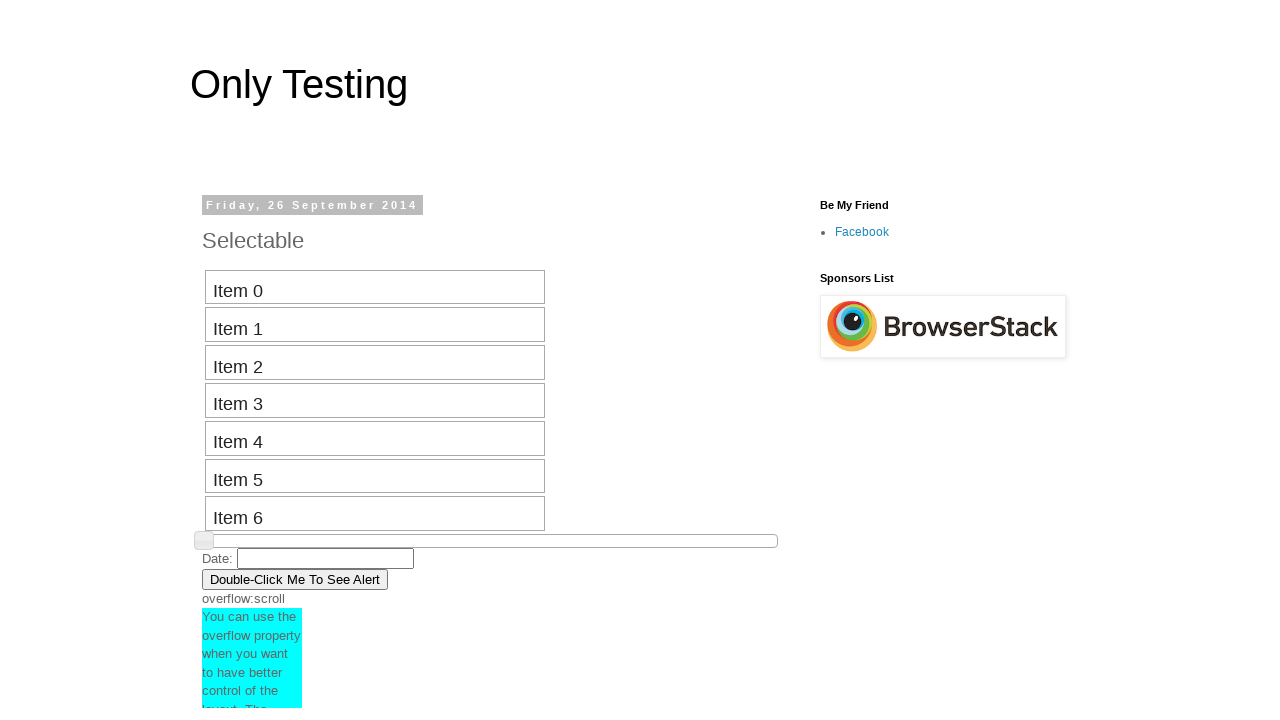

Double-clicked button to trigger JavaScript alert at (295, 579) on xpath=//button[@ondblclick="myFunction()"]
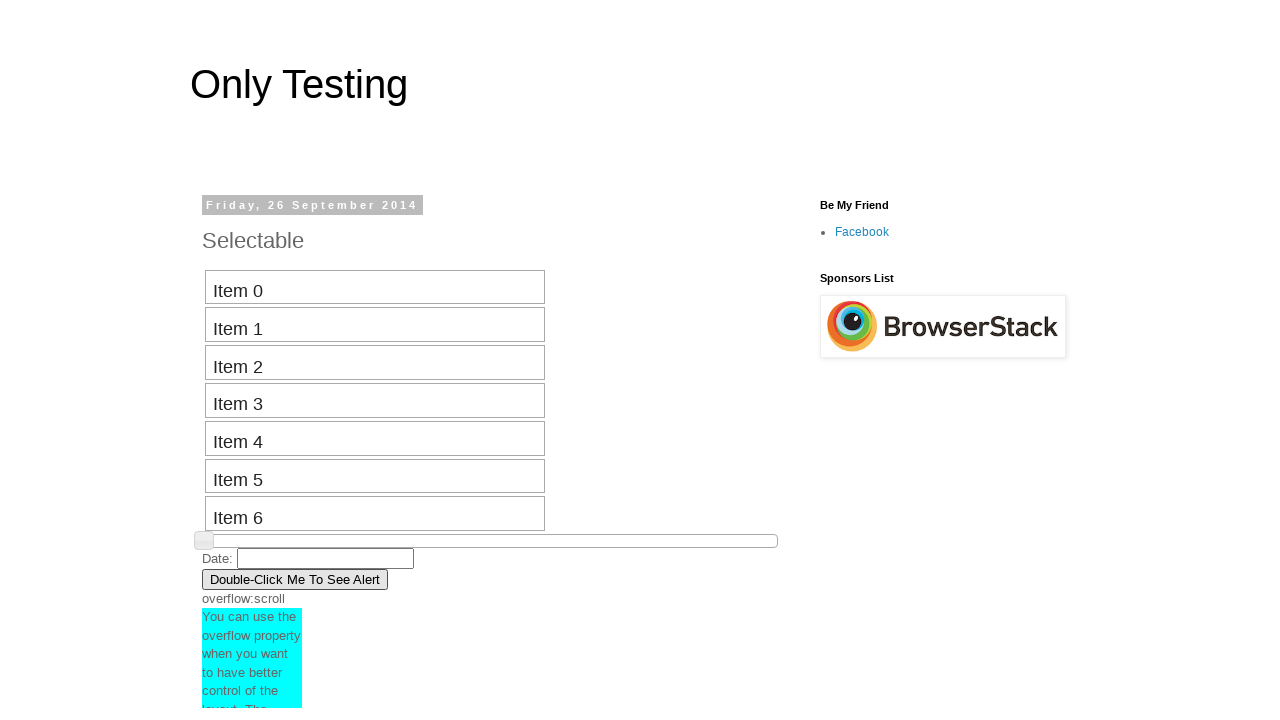

Set up alert dialog handler to accept the alert
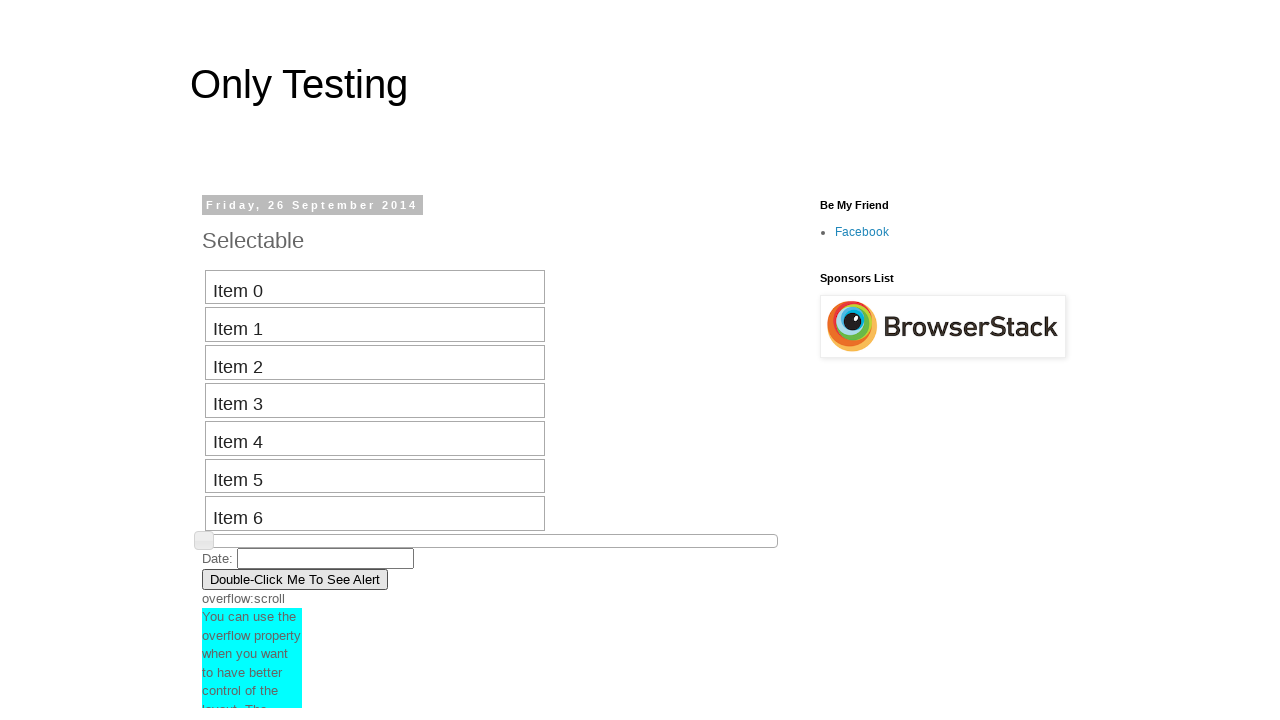

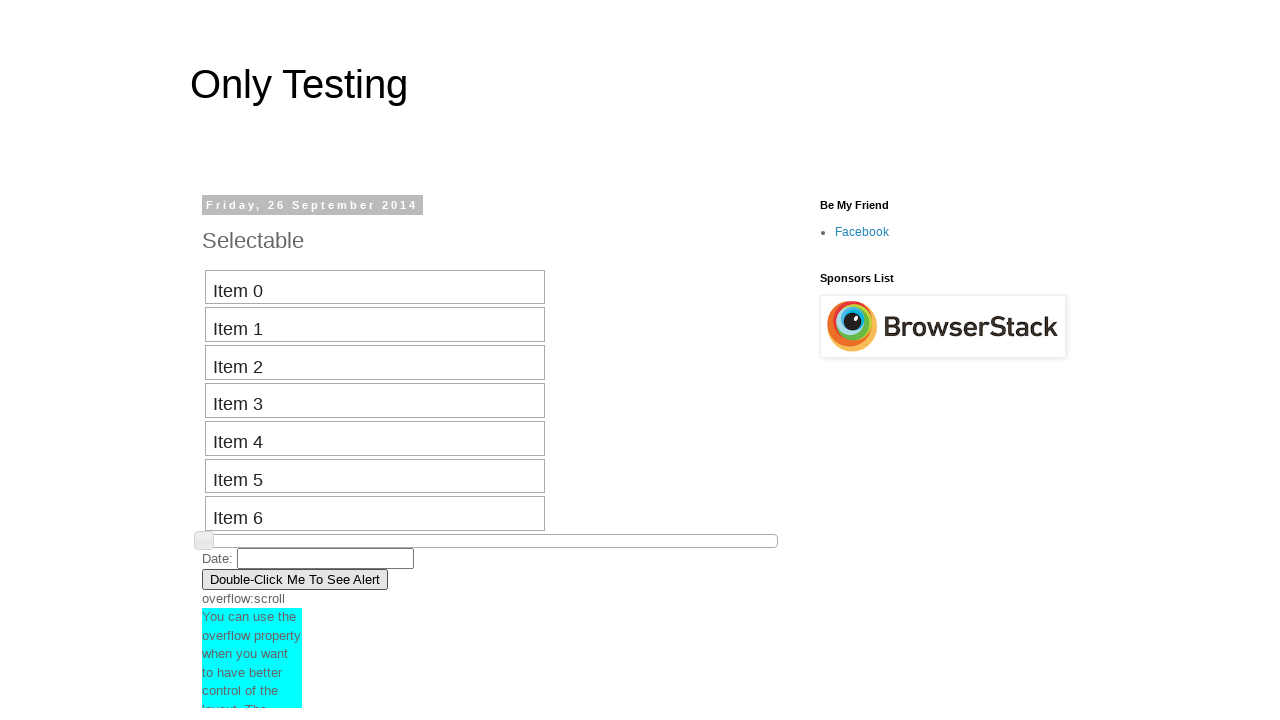